Tests window handling by clicking a button in an iframe that opens a new window, then captures the new window's URL and title

Starting URL: https://www.w3schools.com/jsref/tryit.asp?filename=tryjsref_win_open

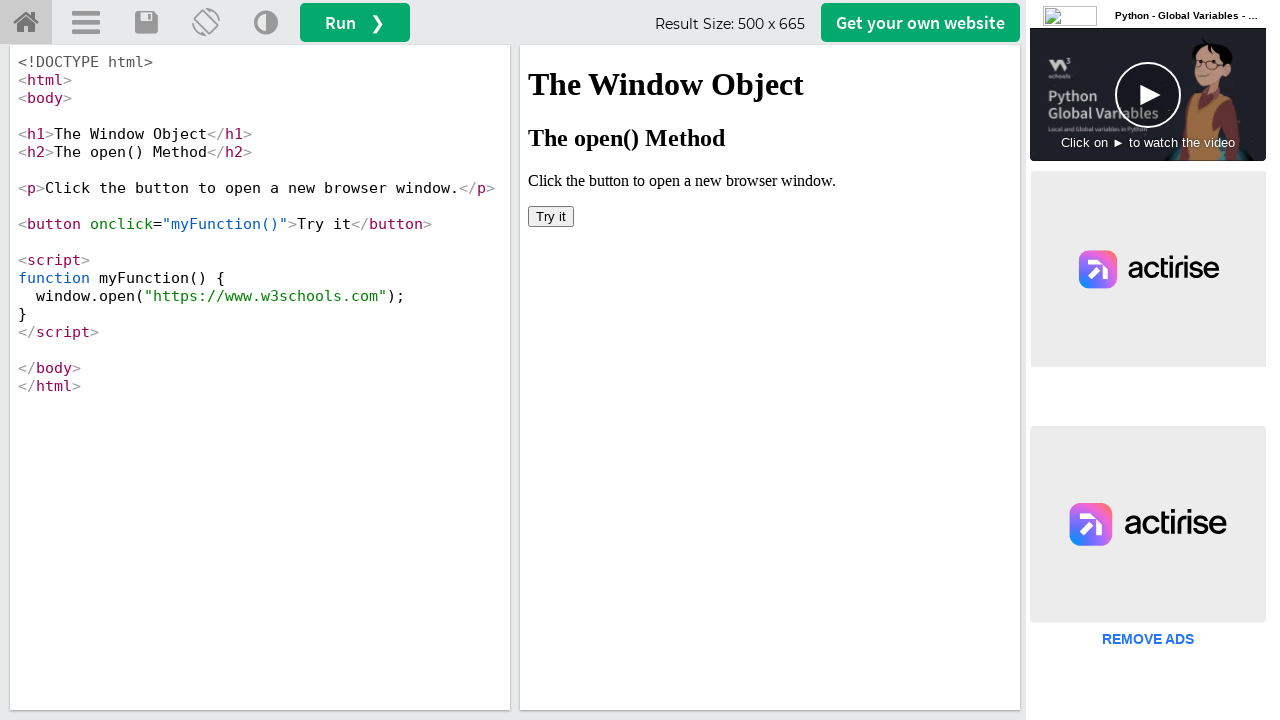

Located the iframeResult frame
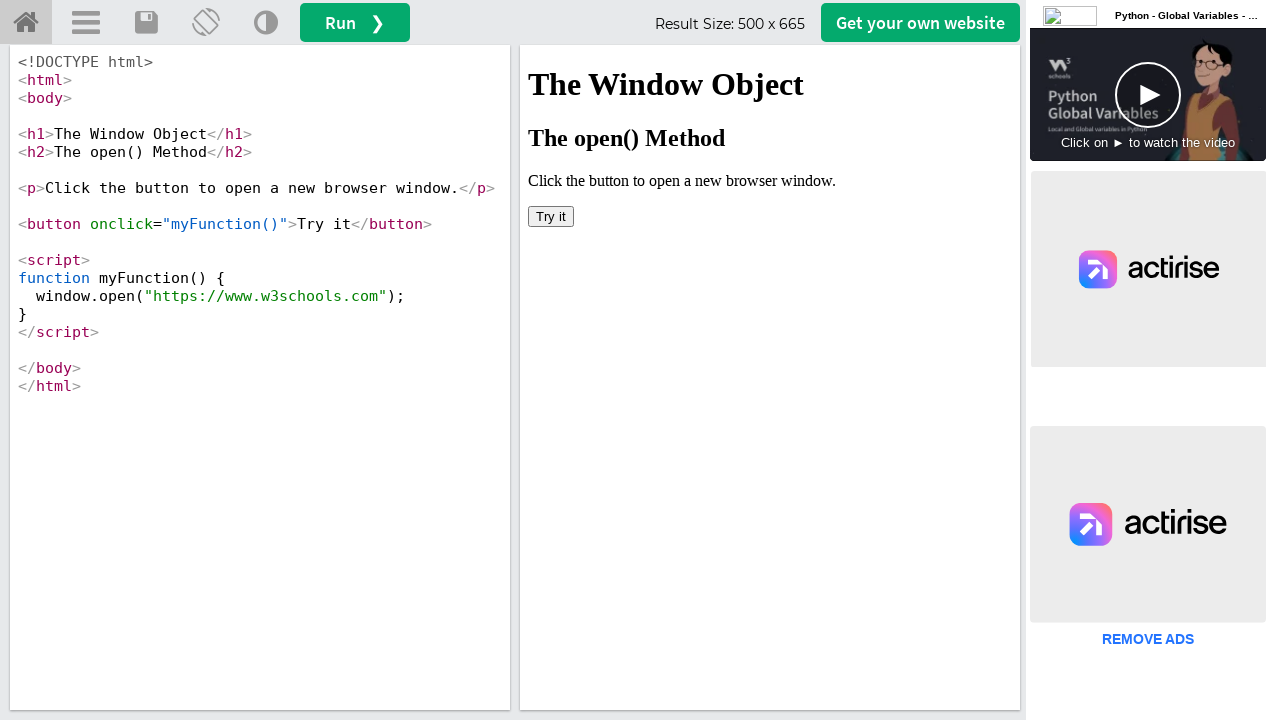

Clicked 'Try it' button in iframe, expecting popup window at (551, 216) on button:has-text('Try it')
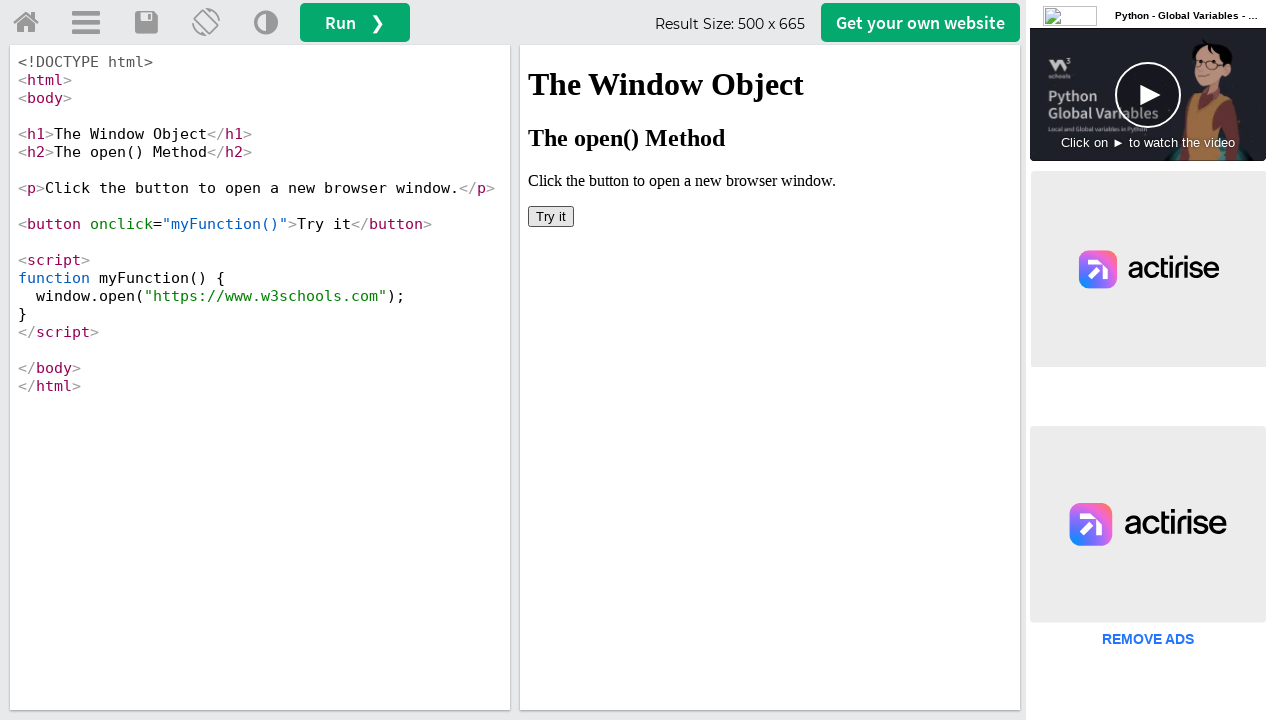

New popup window opened and captured
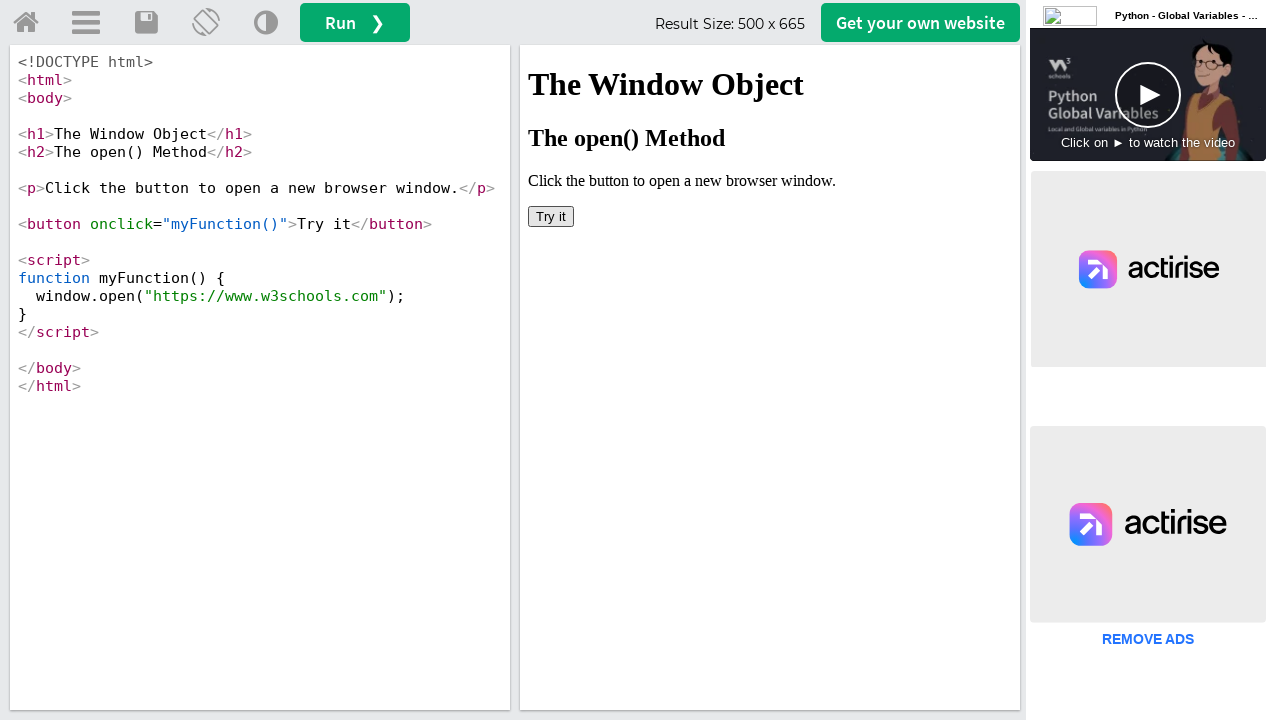

Captured new window URL: https://www.w3schools.com/
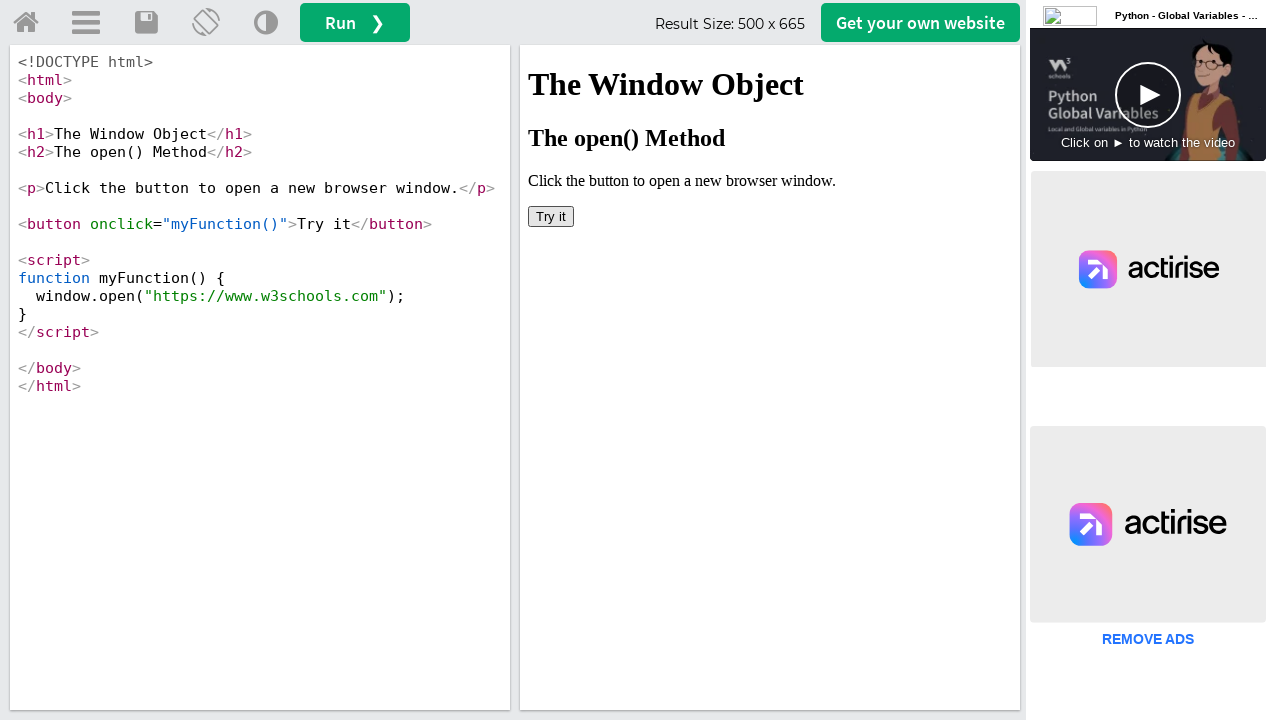

Captured new window title: W3Schools Online Web Tutorials
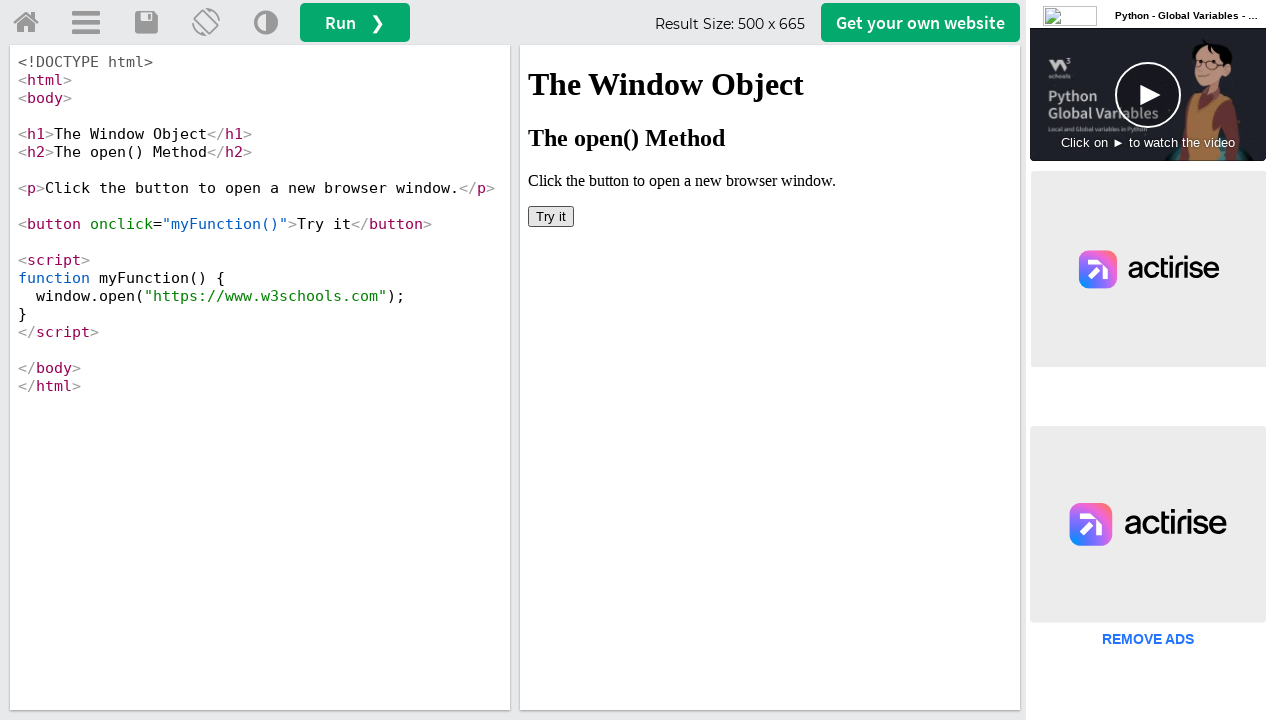

Closed the new popup window
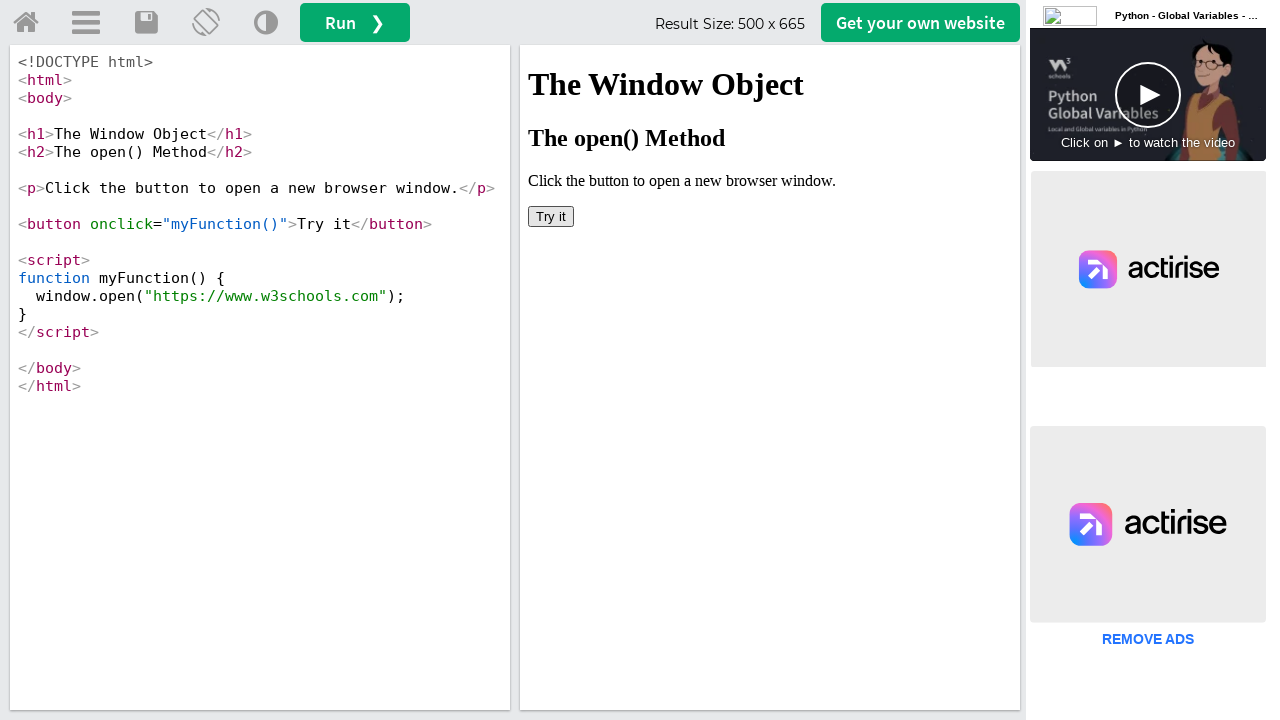

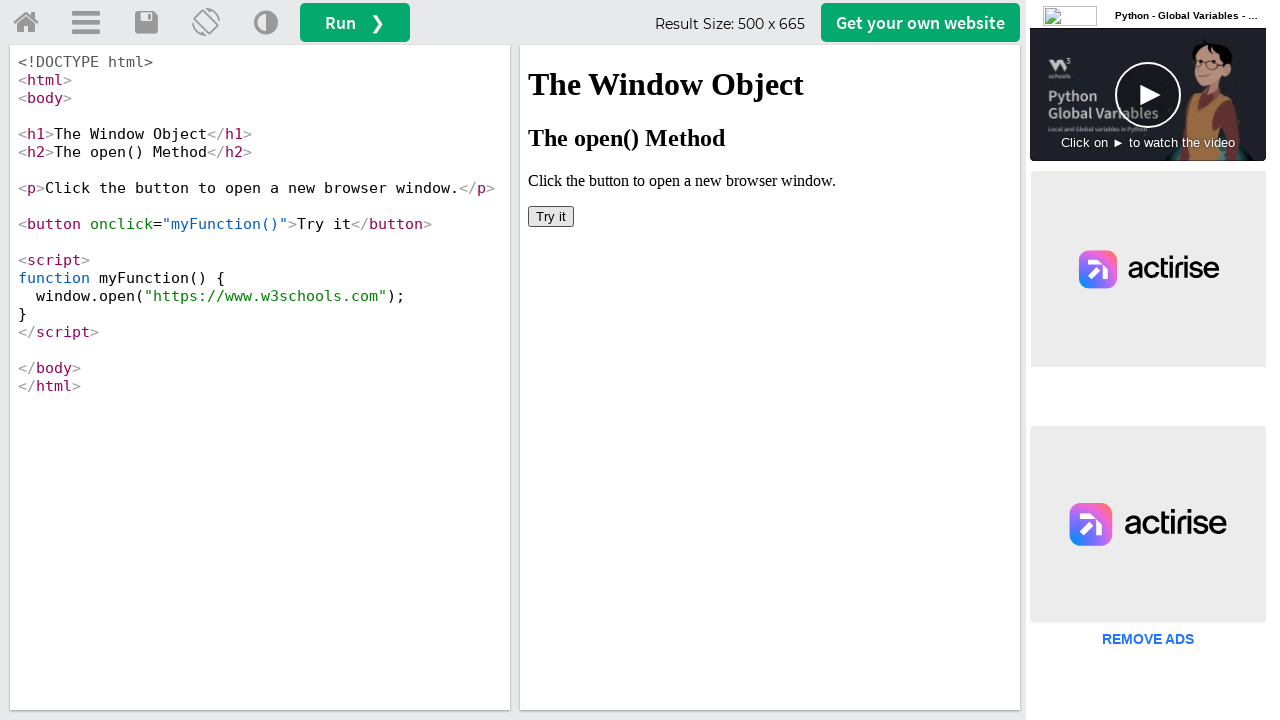